Tests the SWAPI interactive API explorer with an invalid planets endpoint (planets/202/) and verifies the output section is displayed

Starting URL: https://swapi.dev/

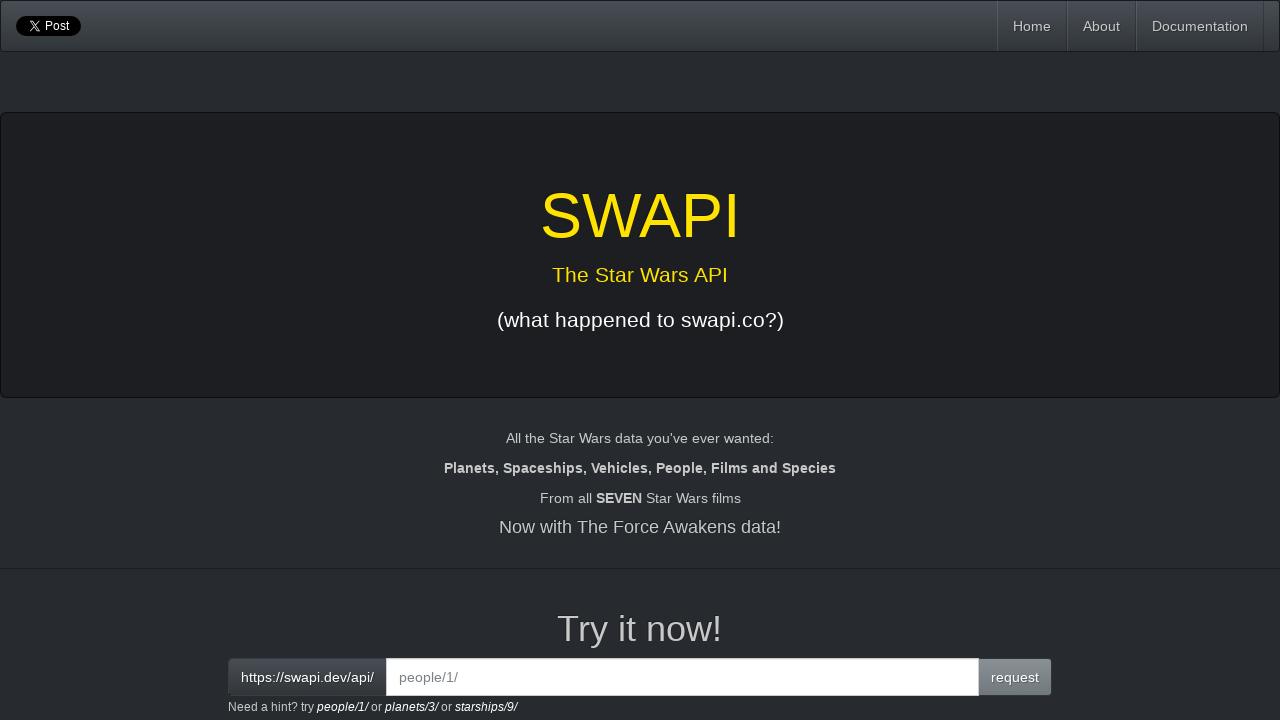

Filled interactive input field with invalid planets endpoint 'planets/202/' on #interactive
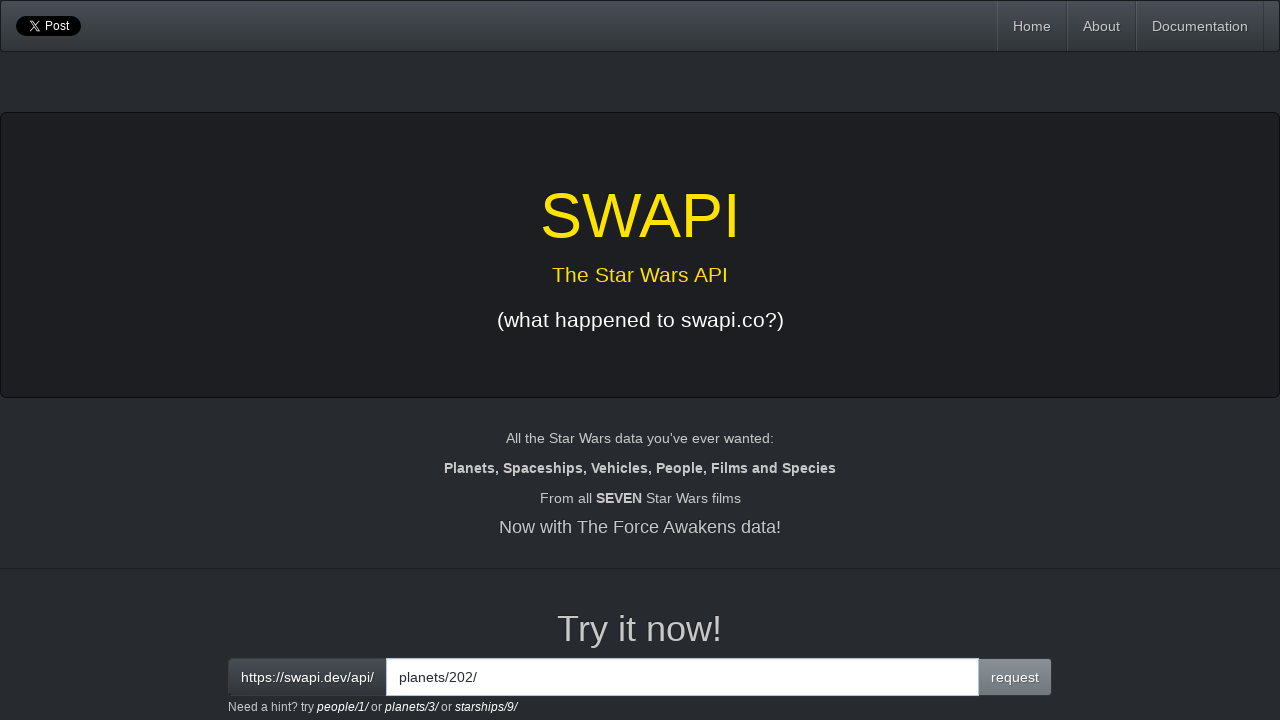

Clicked the request button to submit invalid planets endpoint at (1015, 677) on button.btn.btn-primary
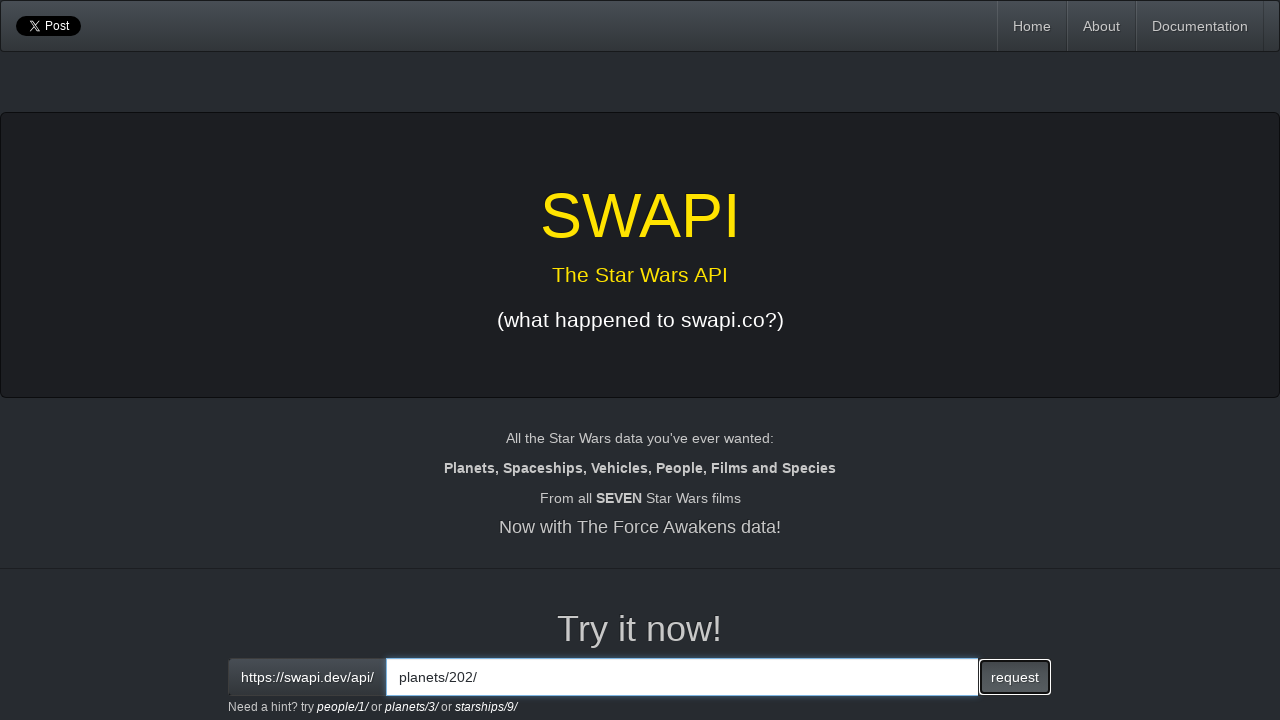

Output section appeared after submitting invalid planets request
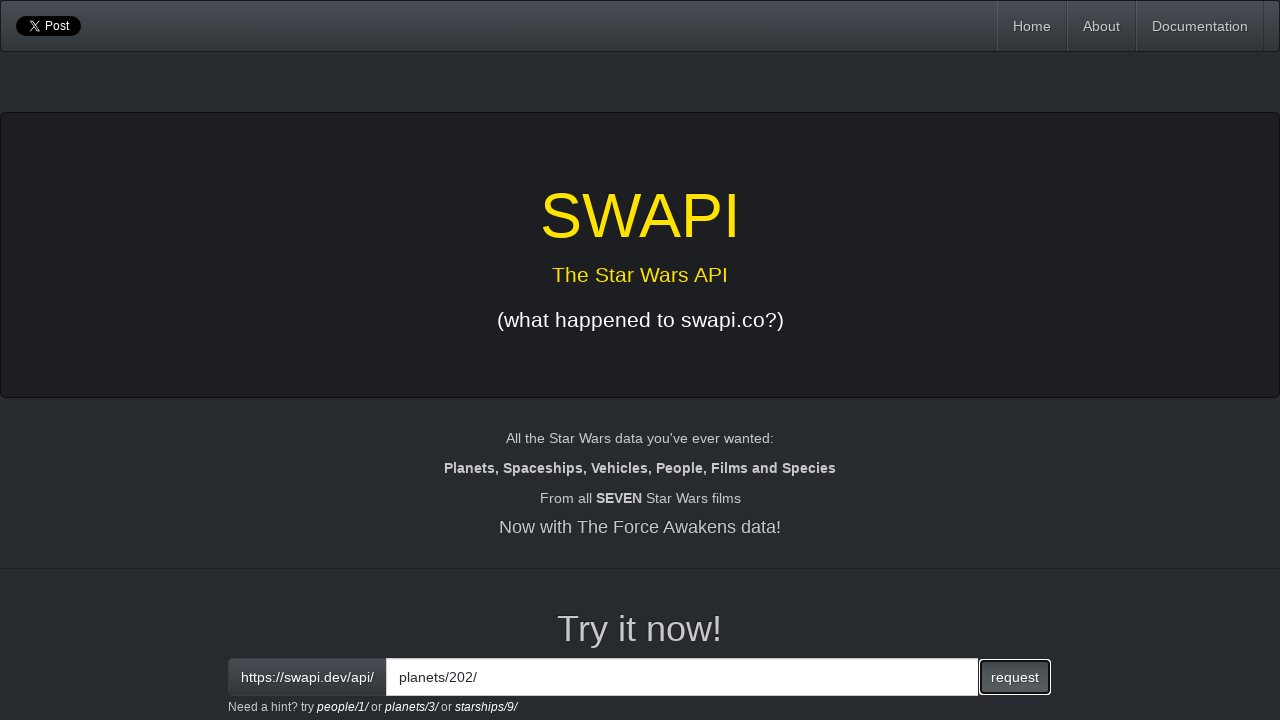

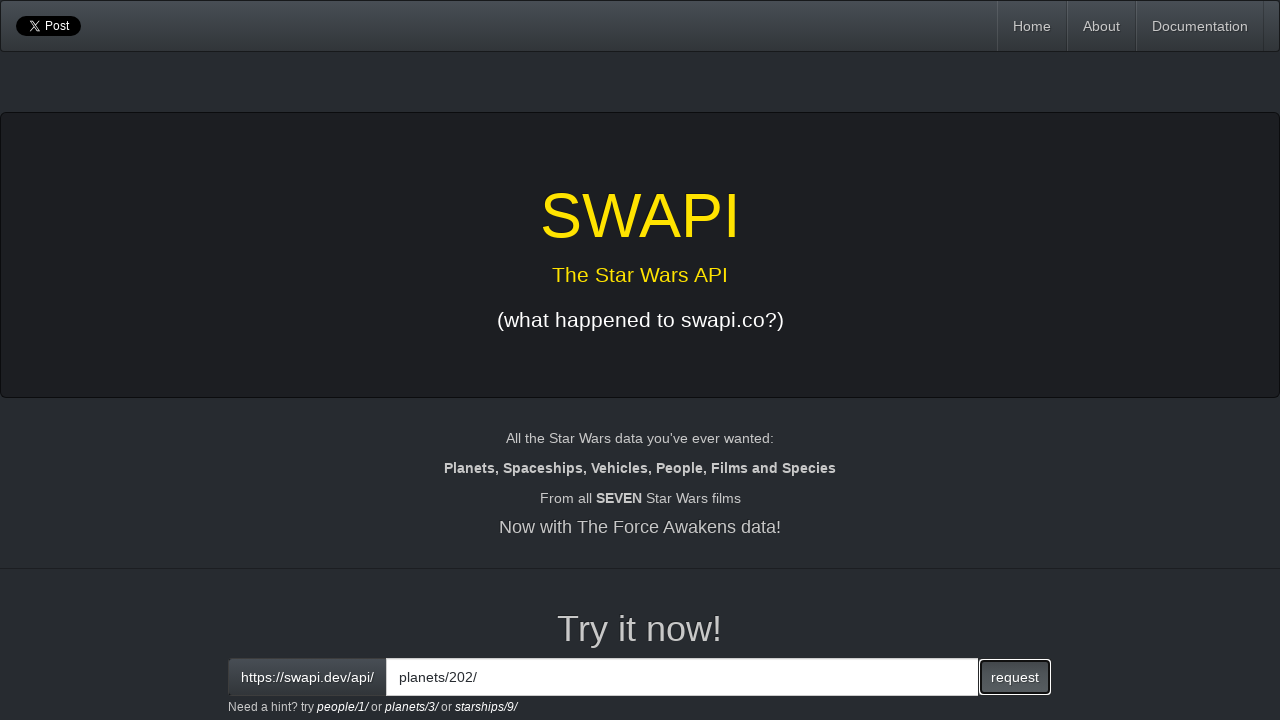